Waits for a specific price to appear, books an item, solves a mathematical calculation, and submits the answer

Starting URL: http://suninjuly.github.io/explicit_wait2.html

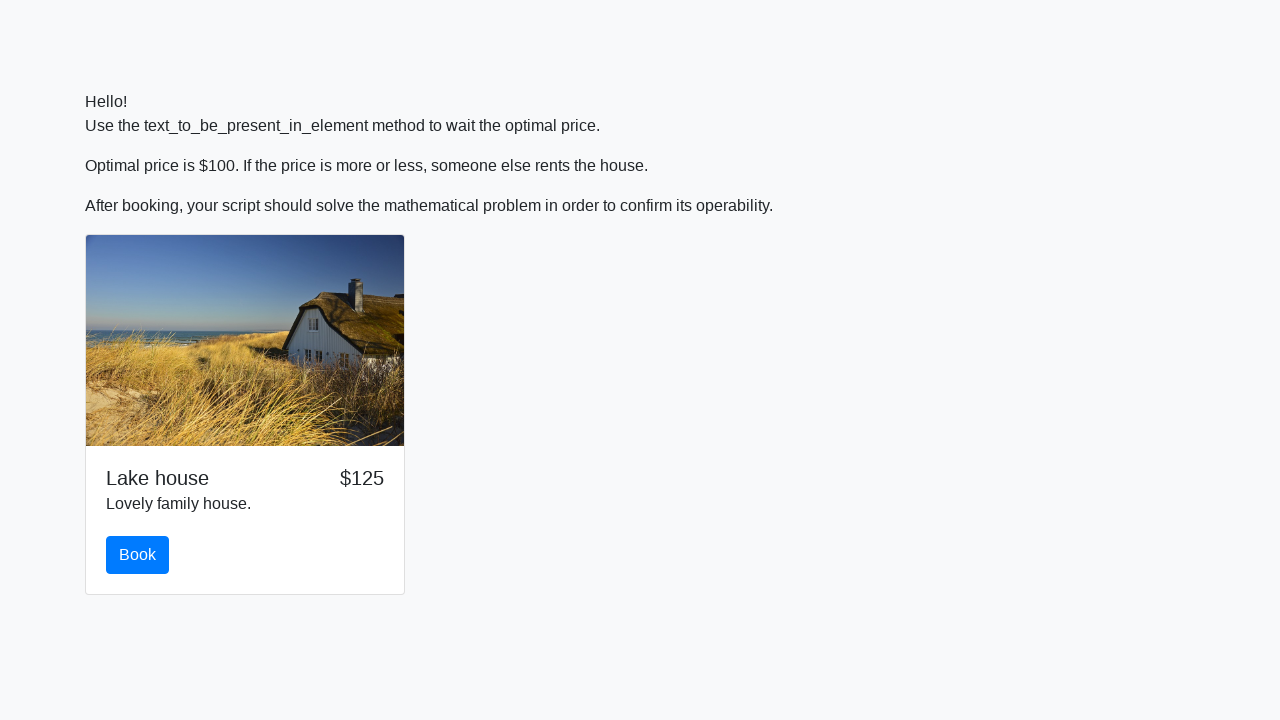

Waited for price to drop to $100
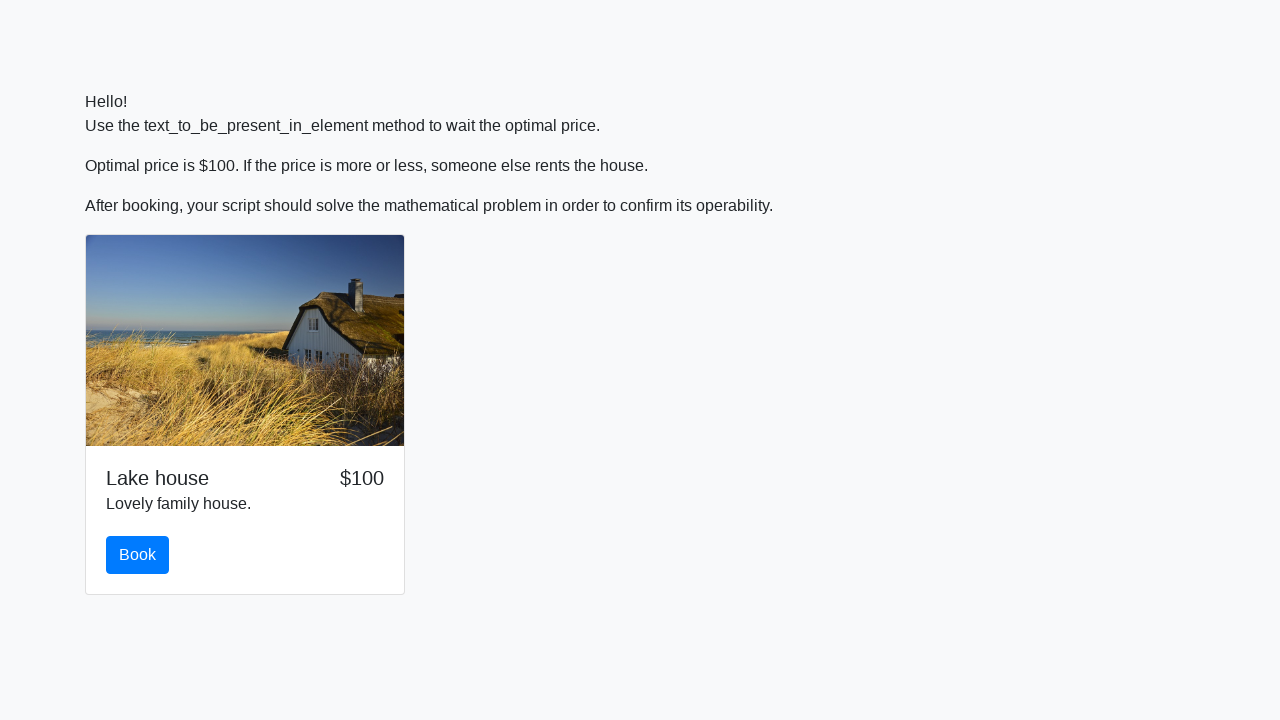

Clicked the book button at (138, 555) on #book
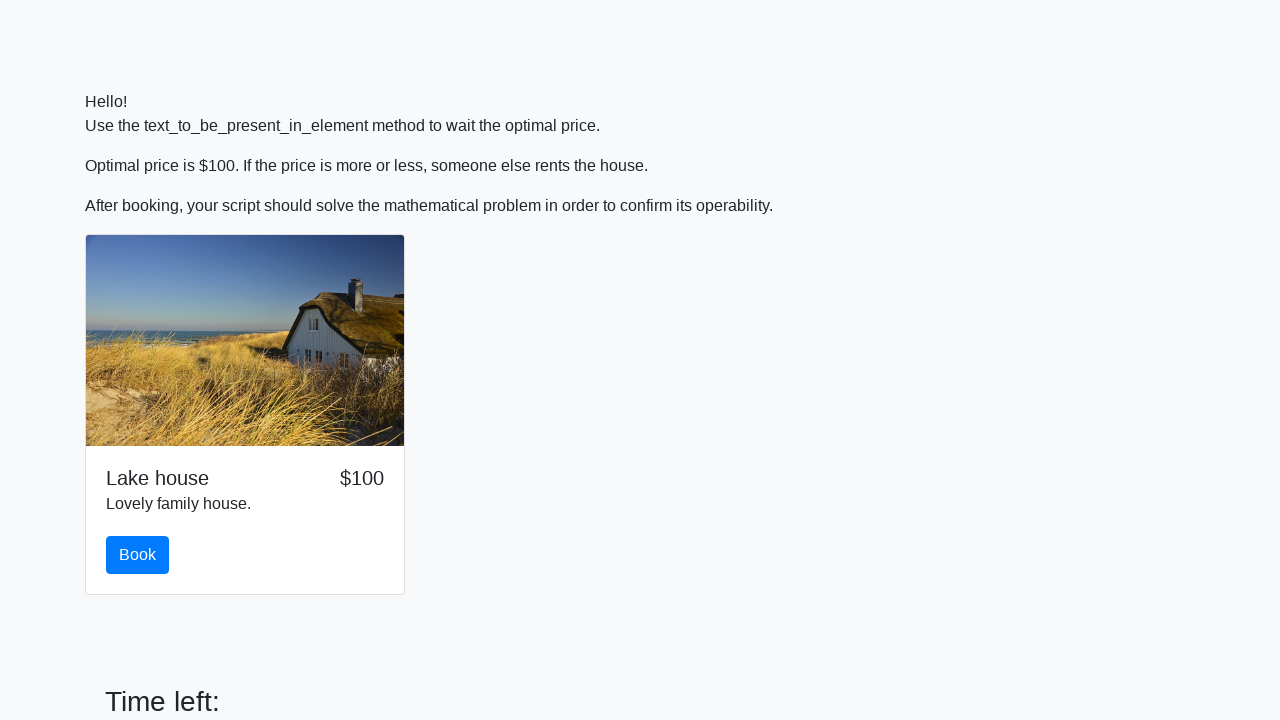

Retrieved the input value for calculation
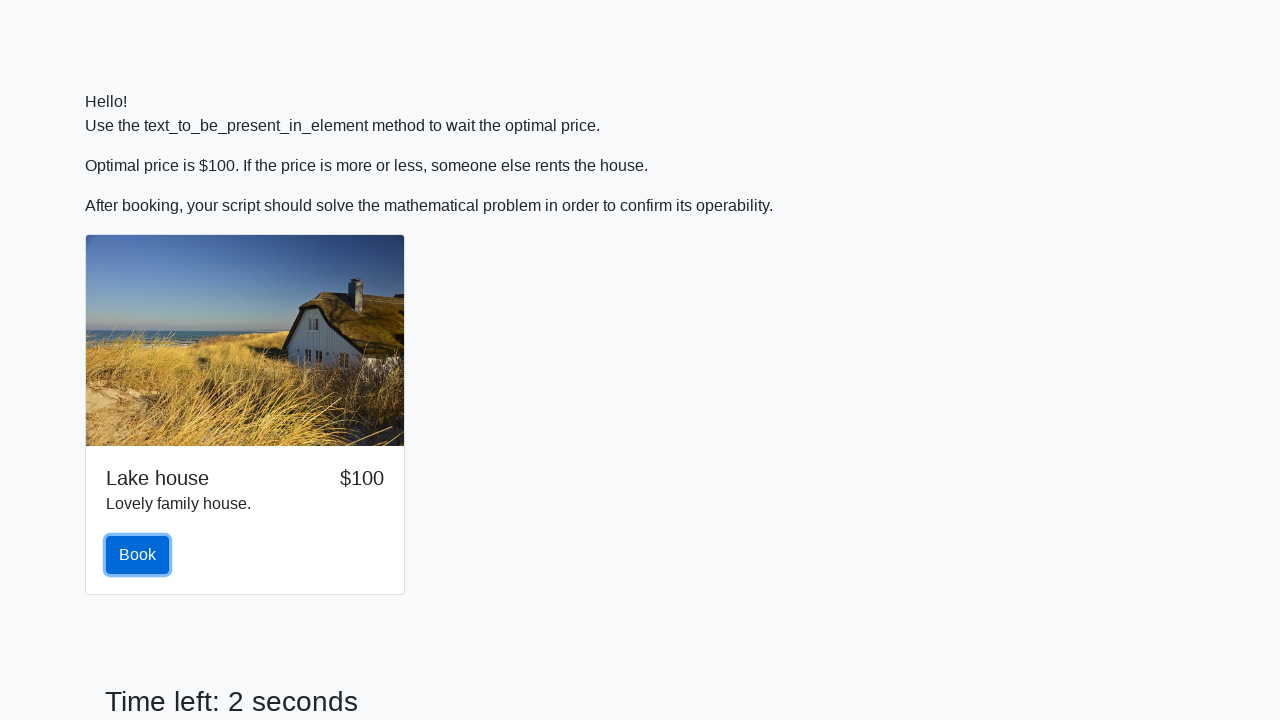

Calculated the answer: 0.6974504249584933
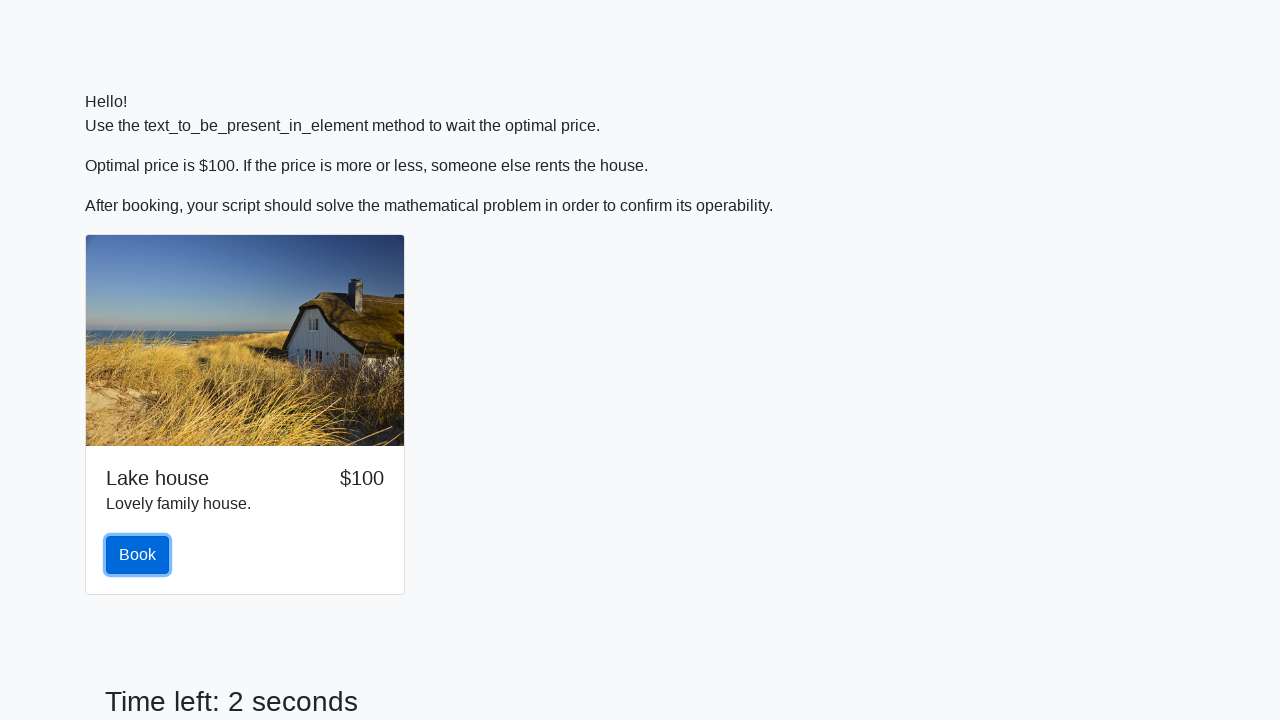

Filled in the calculated answer on #answer
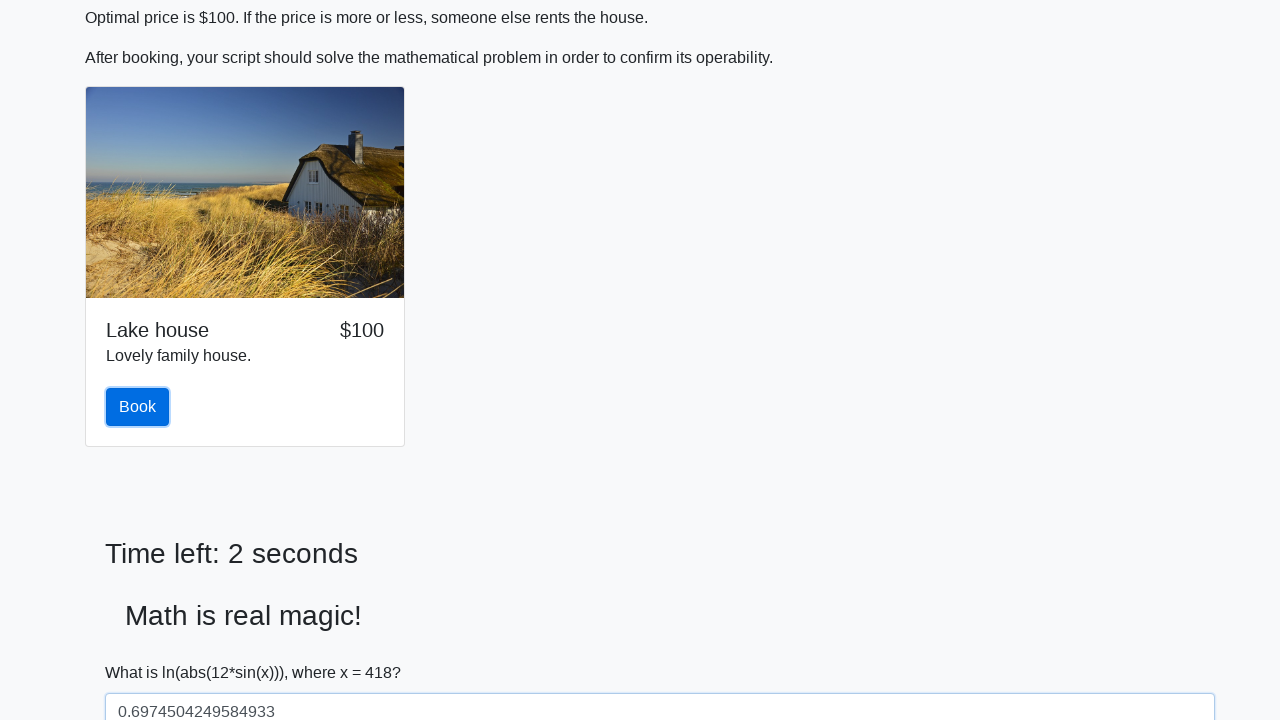

Clicked the solve button to submit the answer at (143, 651) on #solve
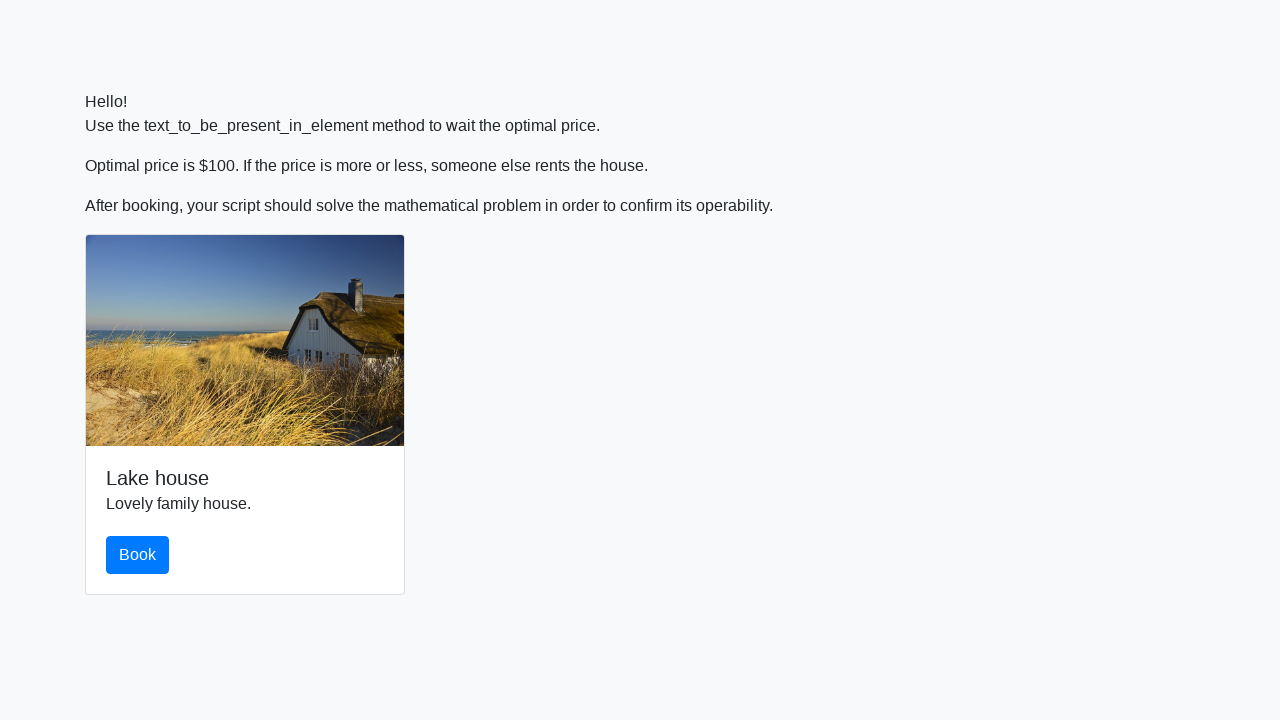

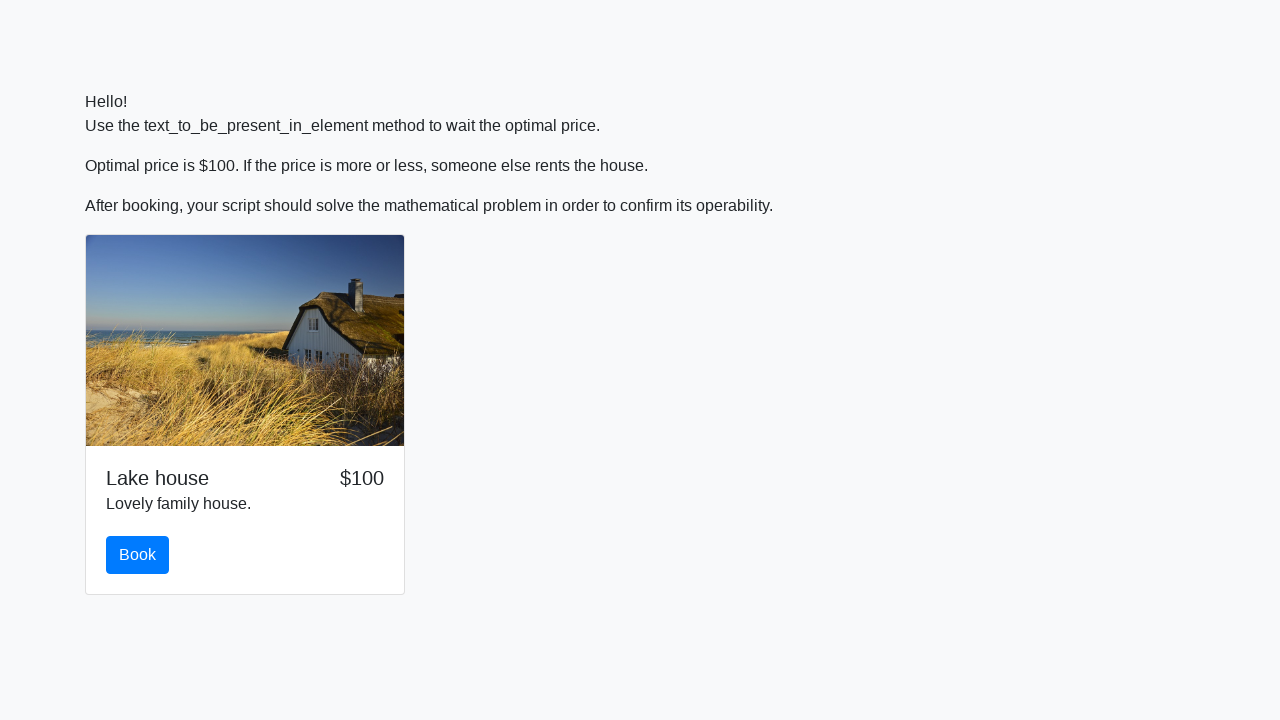